Tests the product details flow by filtering products and then clicking on a specific product to view its details page

Starting URL: https://demo.applitools.com/gridHackathonV2.html

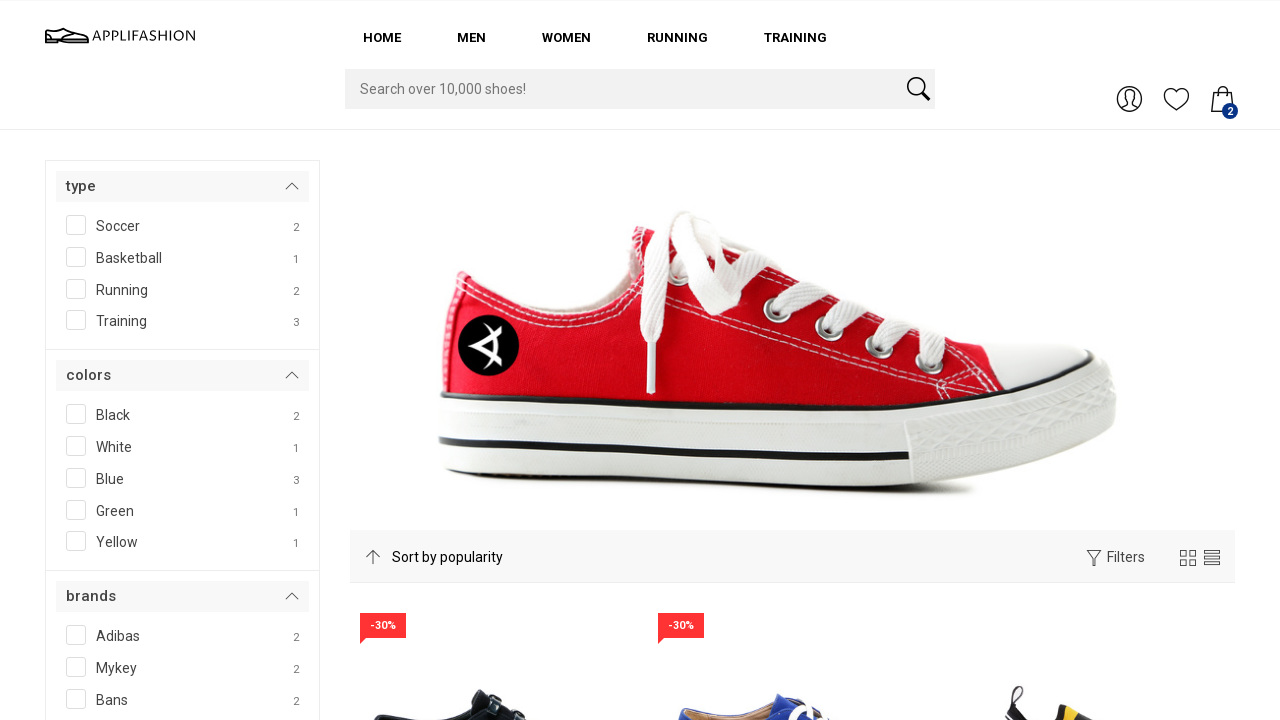

Opened the filter panel at (1094, 558) on #A__openfilter__207
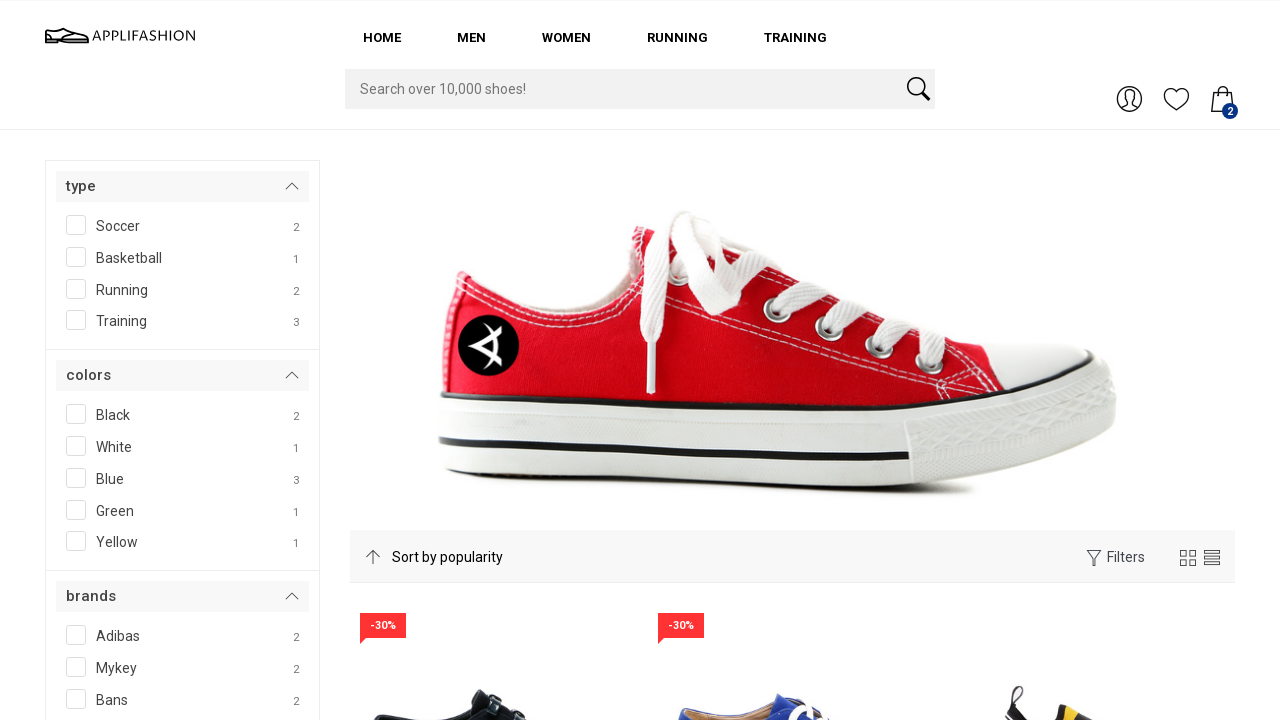

Selected a filter checkbox option at (76, 414) on #SPAN__checkmark__107
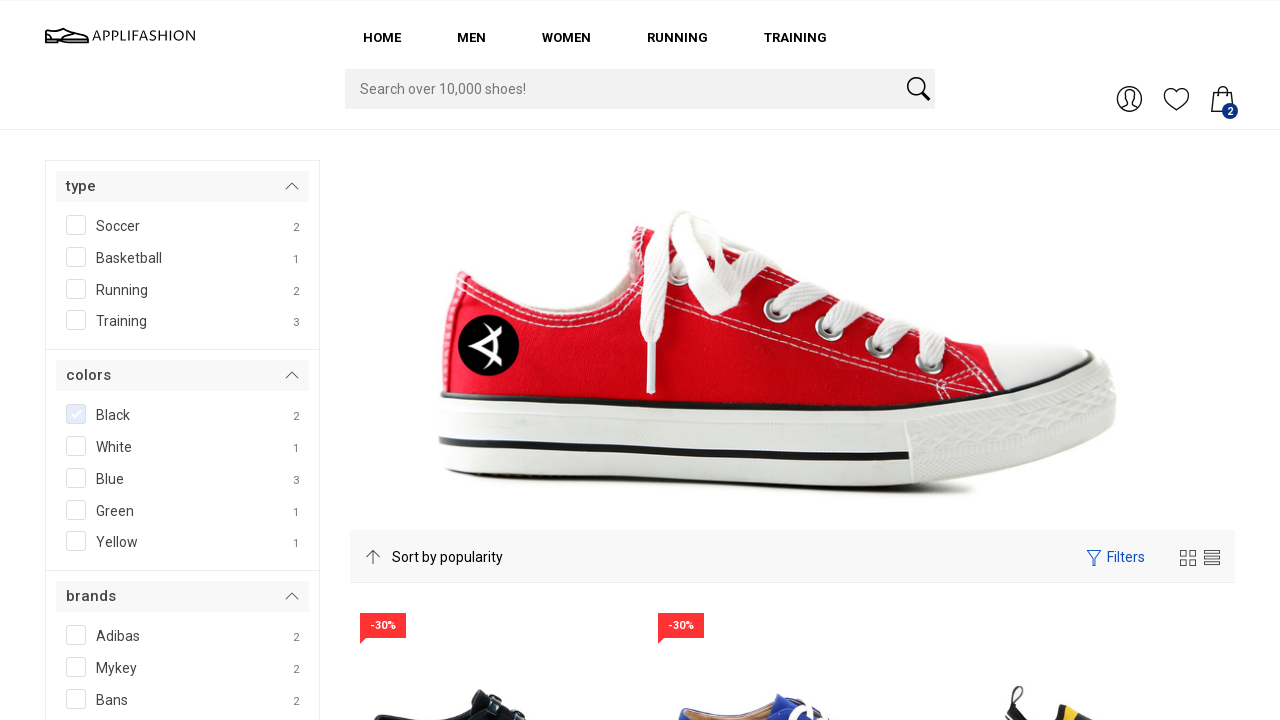

Clicked the filter button to apply filters at (103, 360) on #filterBtn
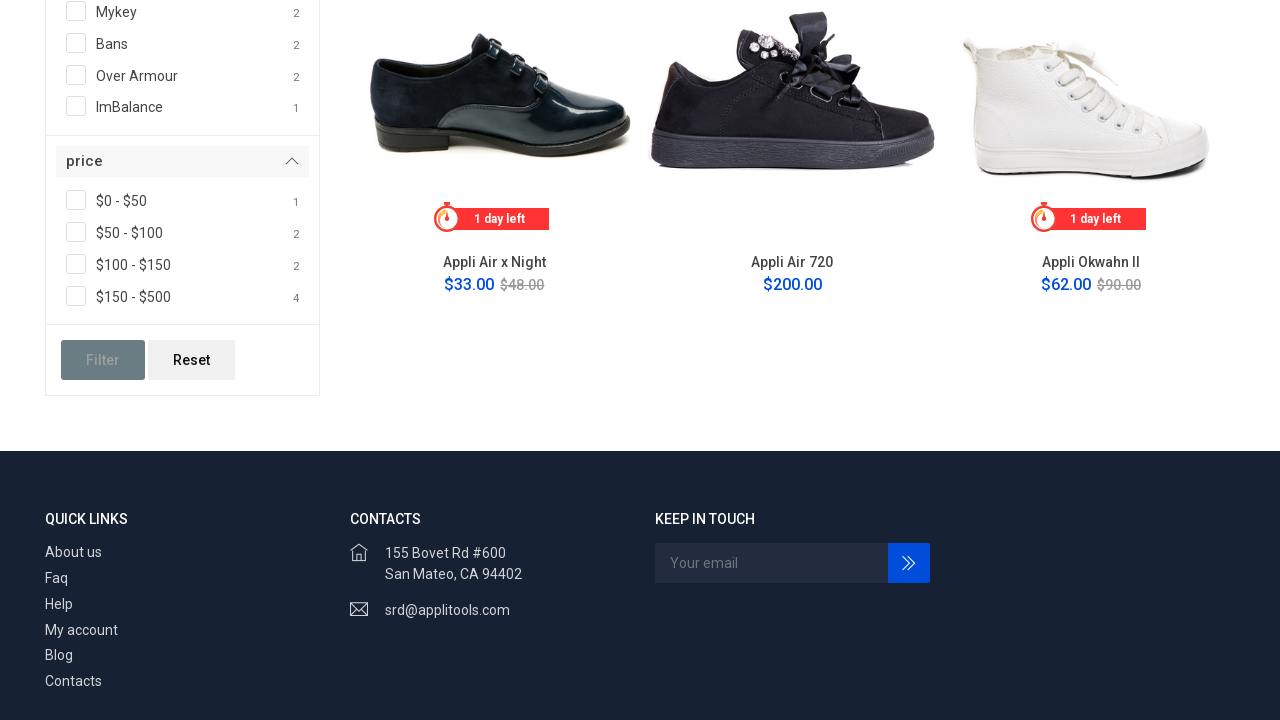

Clicked on the first product to view its details at (494, 144) on #product_1
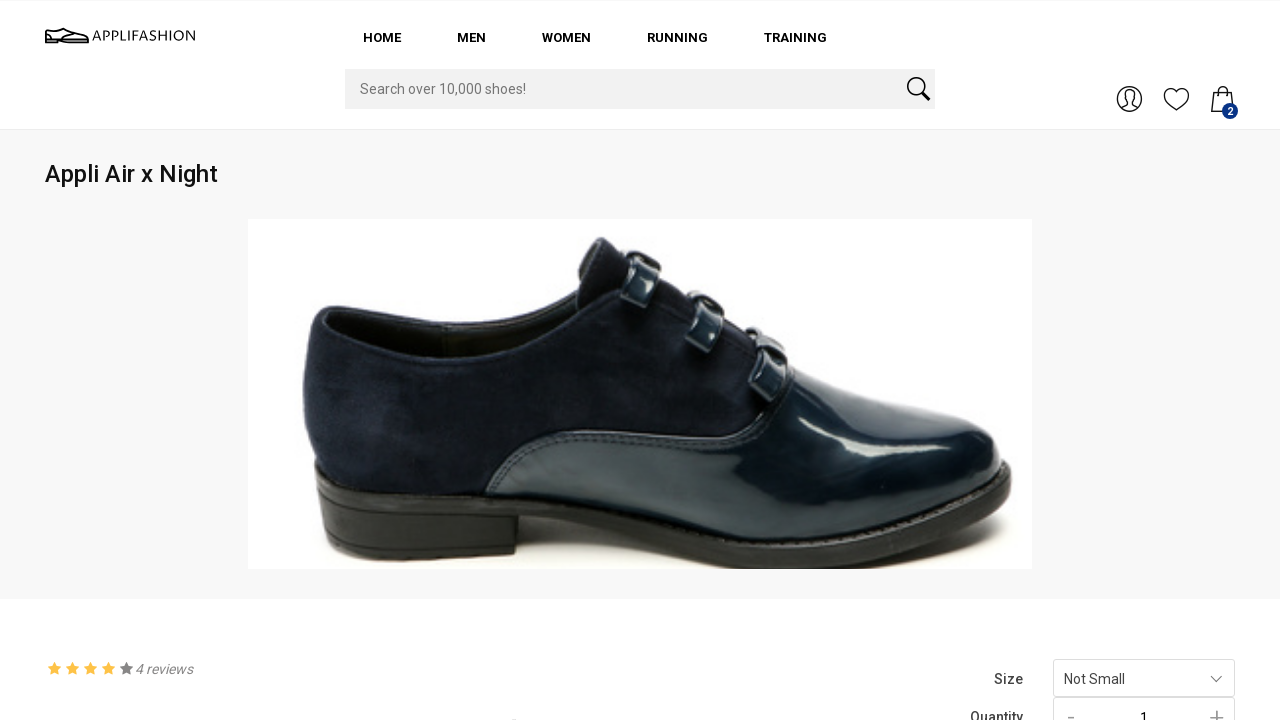

Product details page loaded successfully
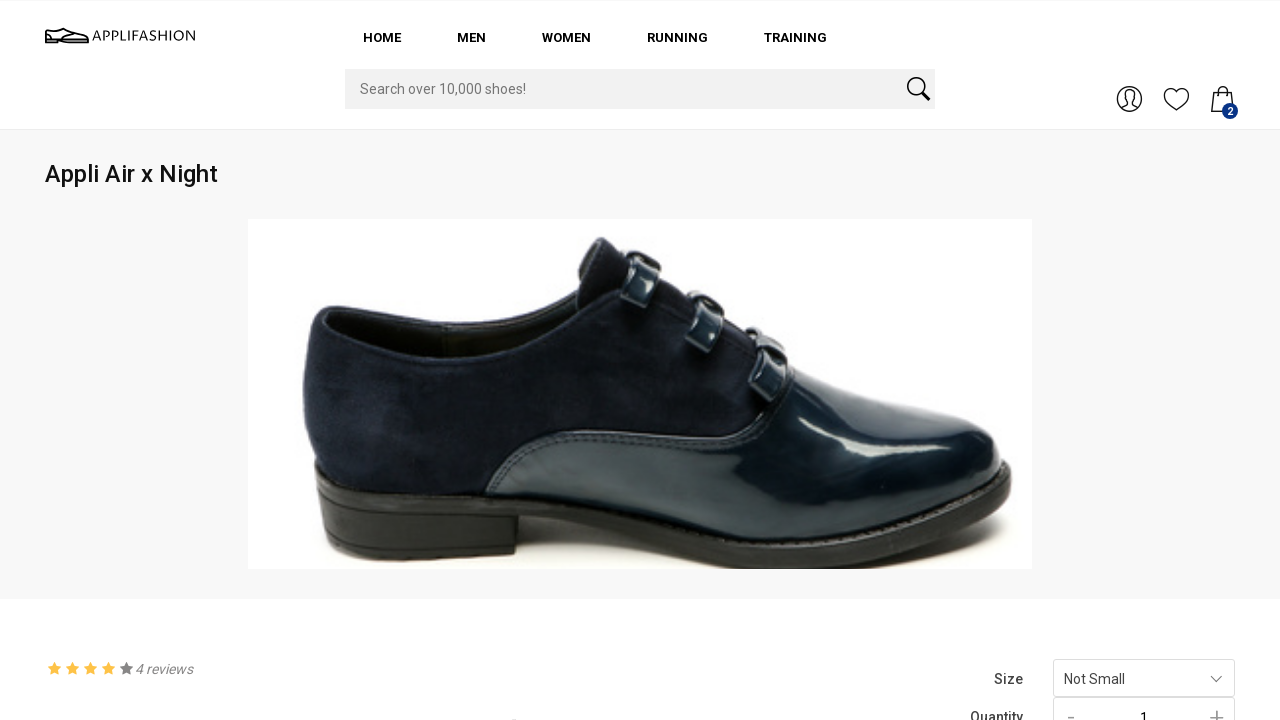

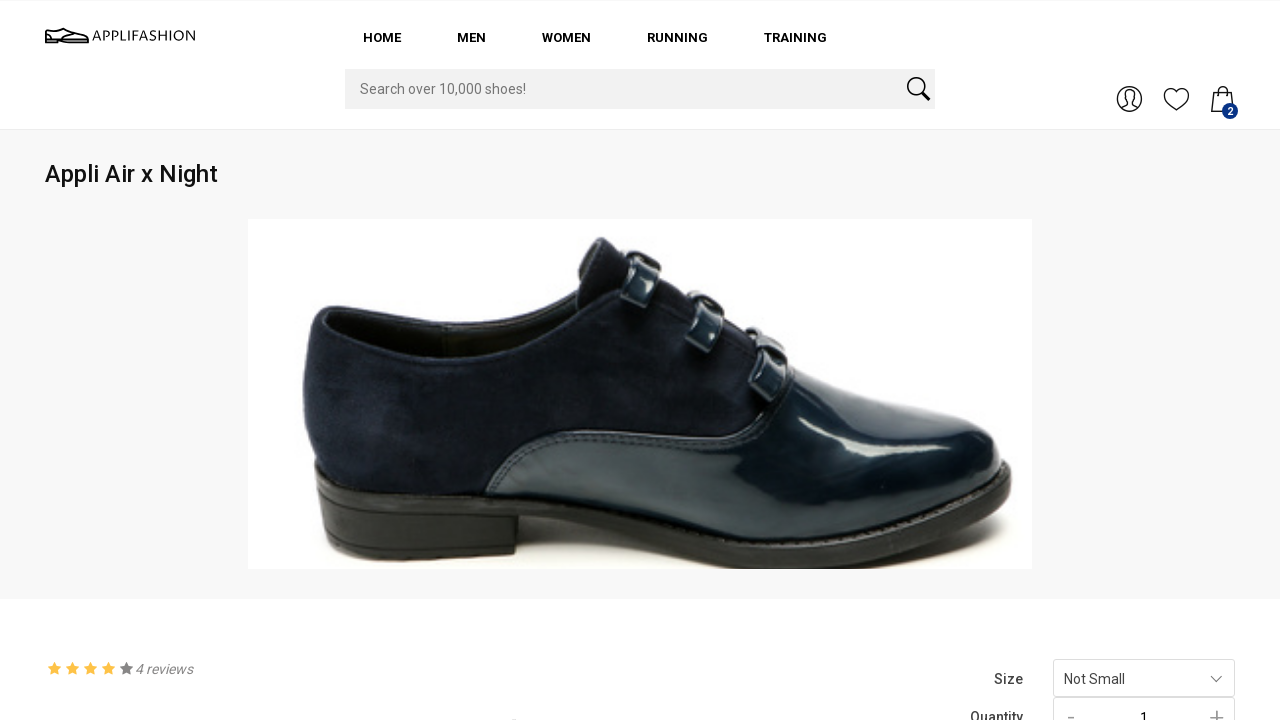